Navigates to the login practice page. This is a basic test that only loads the page without performing any additional actions.

Starting URL: https://rahulshettyacademy.com/loginpagePractise/

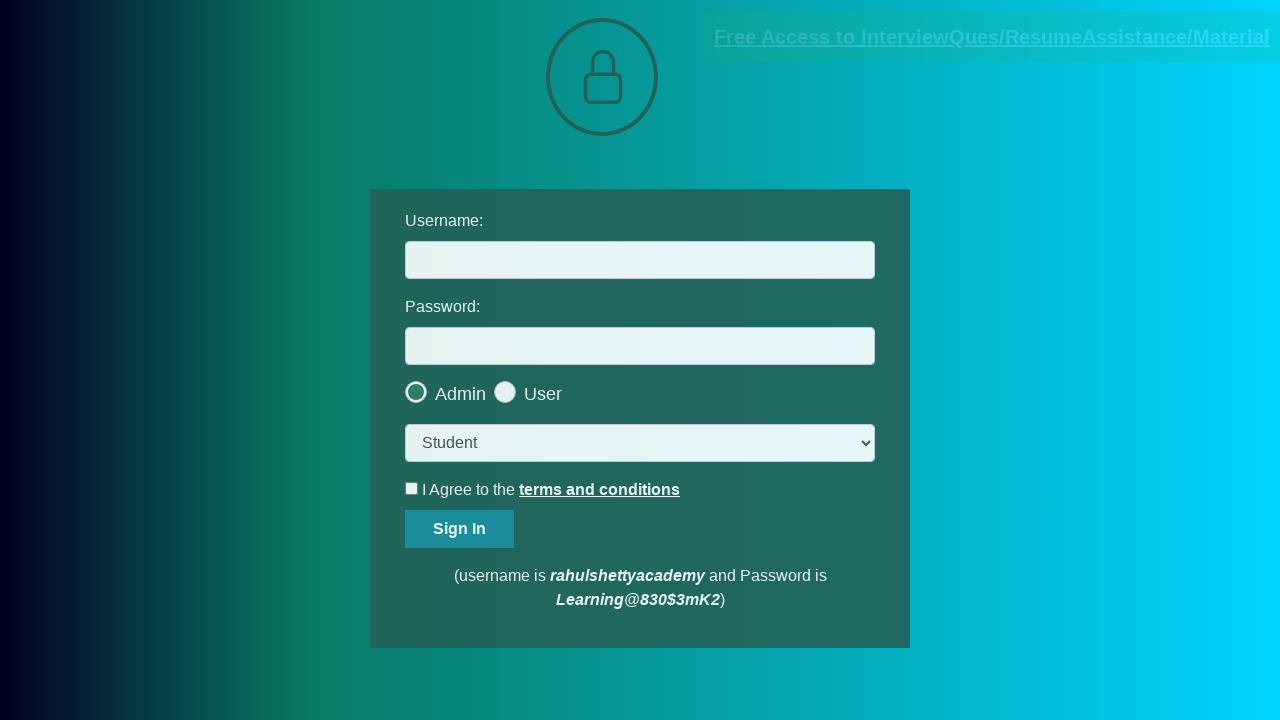

Navigated to login practice page
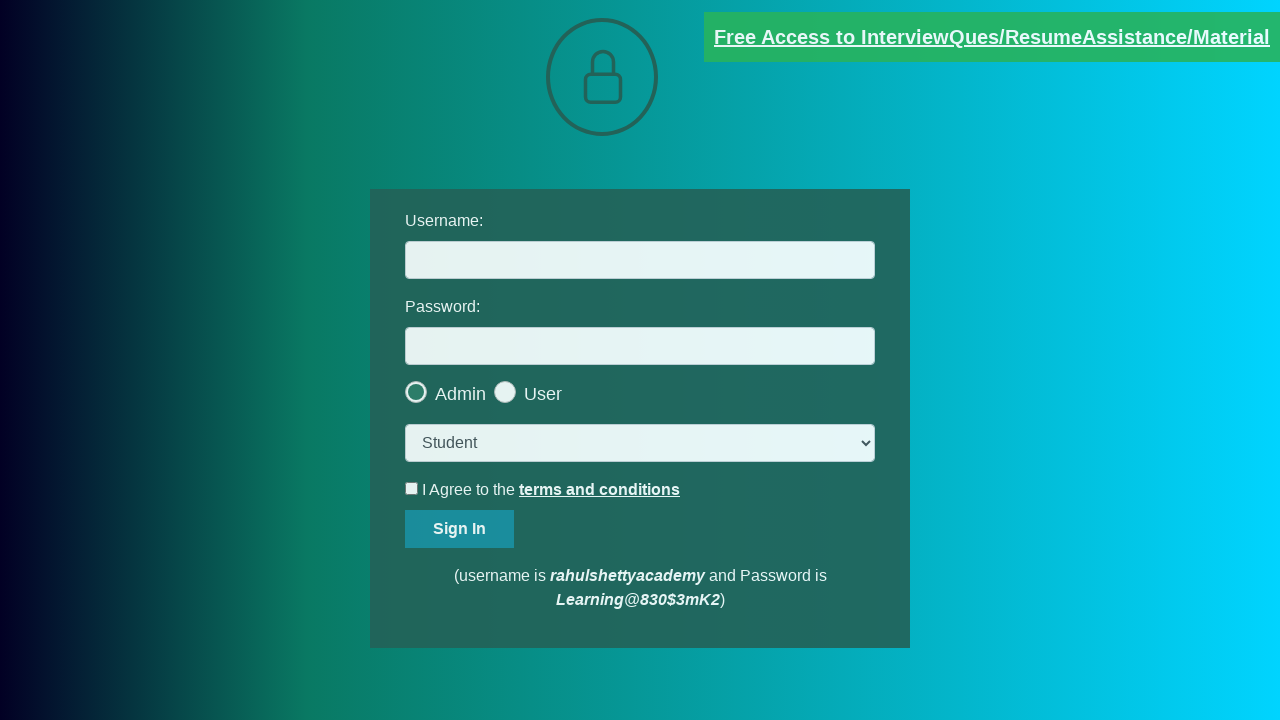

Login practice page DOM content loaded successfully
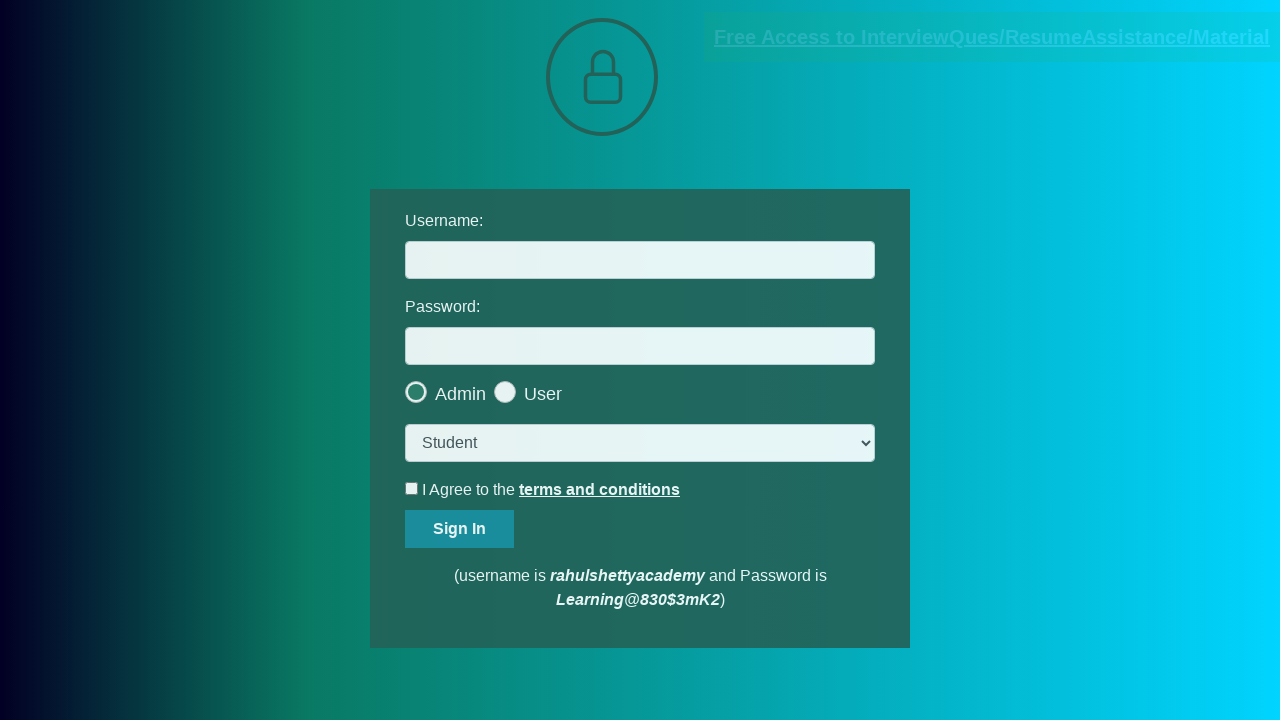

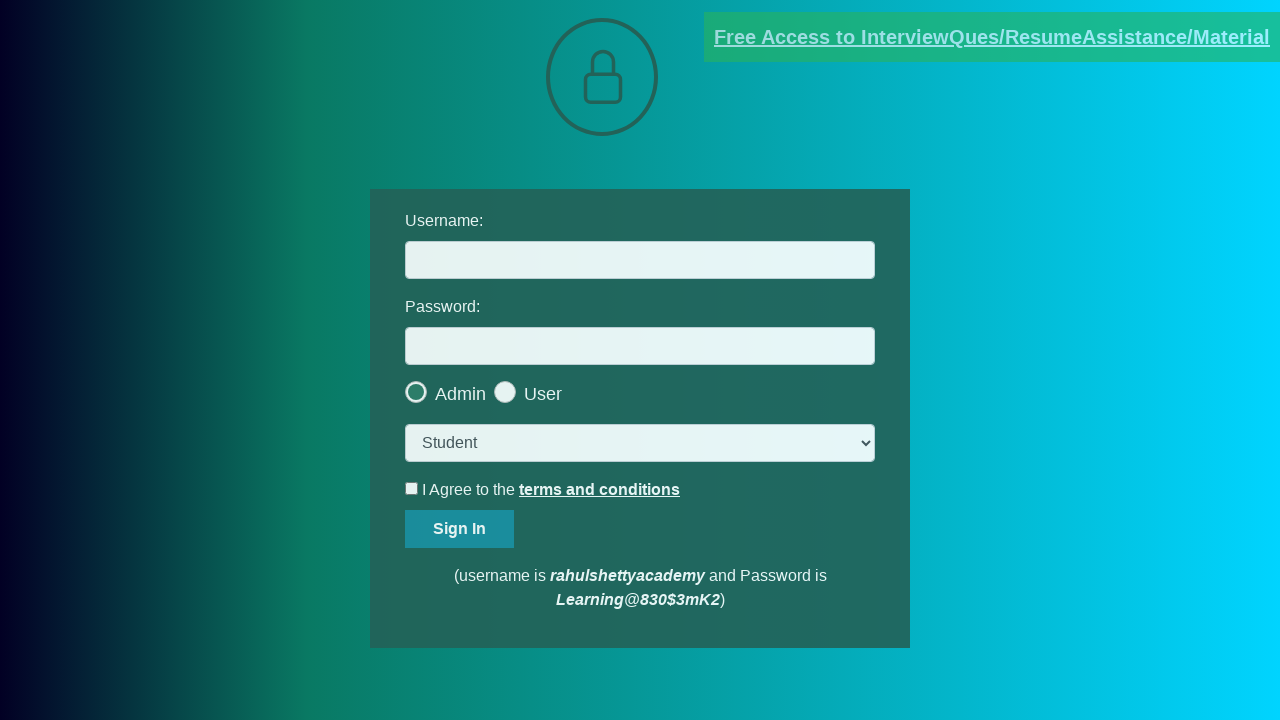